Tests that the home page has exactly three sliders by navigating through Shop menu to Home page

Starting URL: http://practice.automationtesting.in

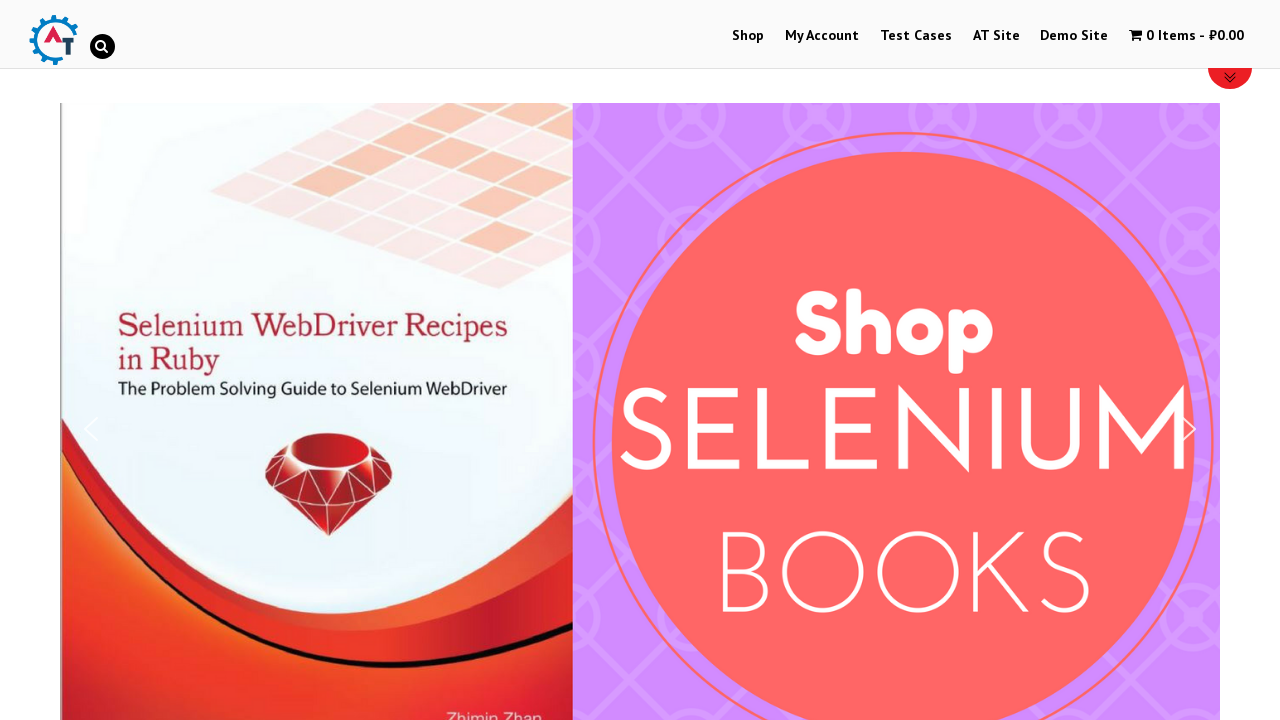

Clicked on Shop Menu at (748, 36) on xpath=//li[@id='menu-item-40']
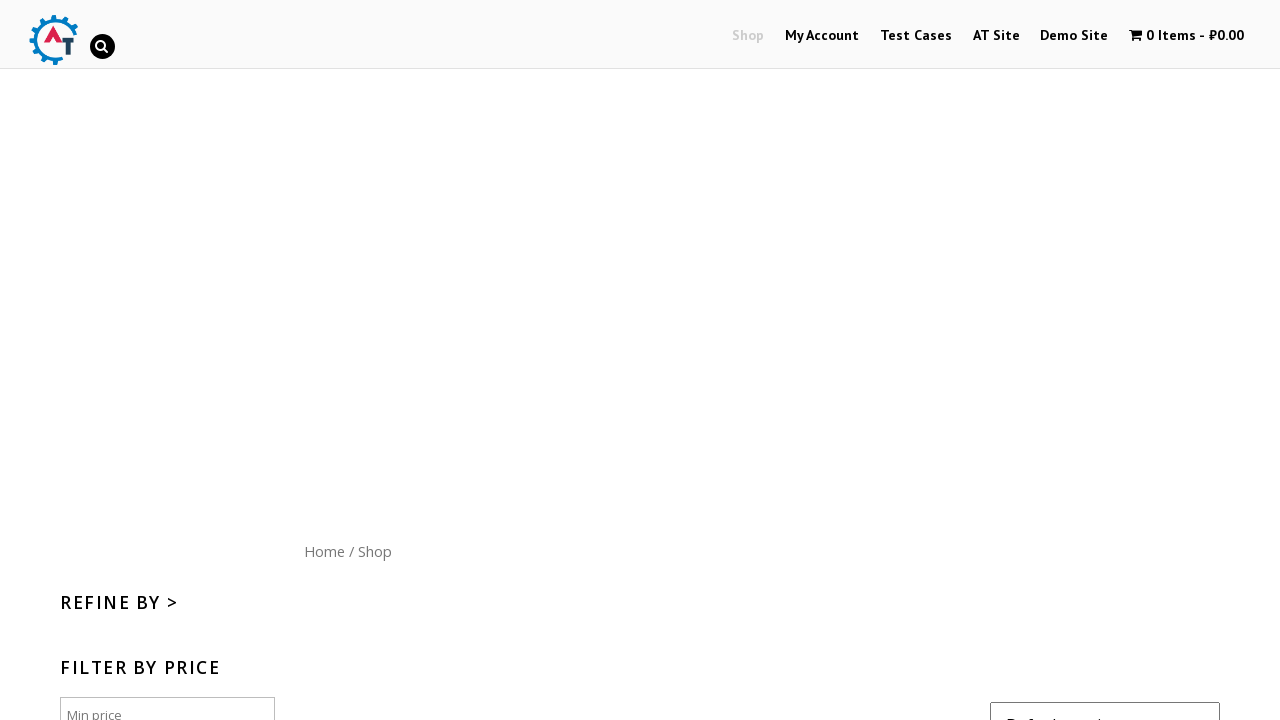

Clicked on Home menu button at (324, 551) on xpath=//div[@id='content']/nav/a
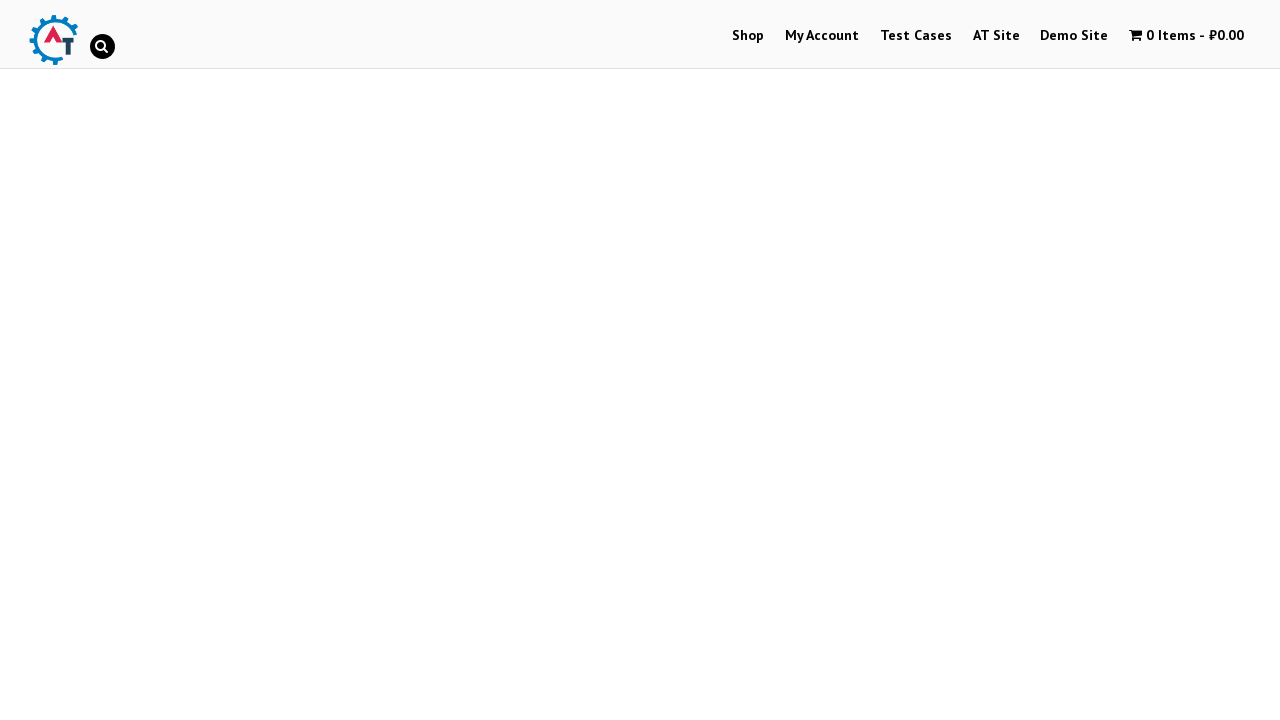

Waited for sliders to load on Home page
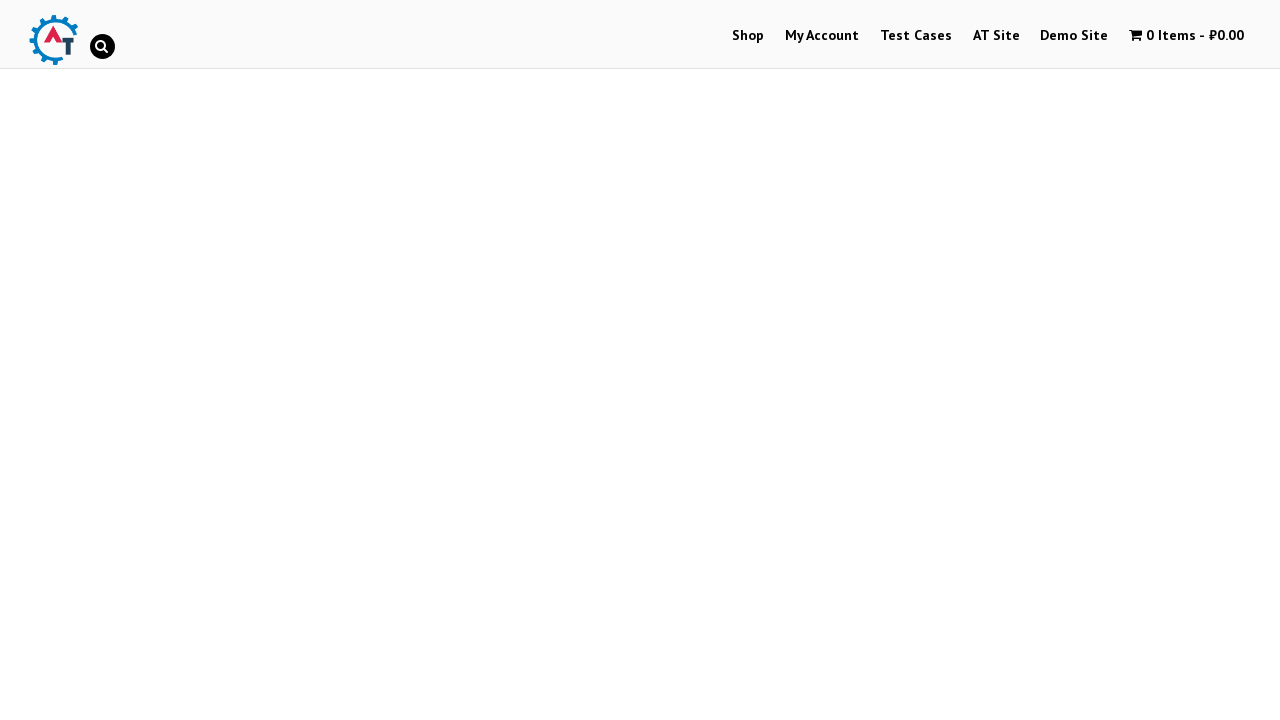

Verified that Home page has exactly 3 sliders
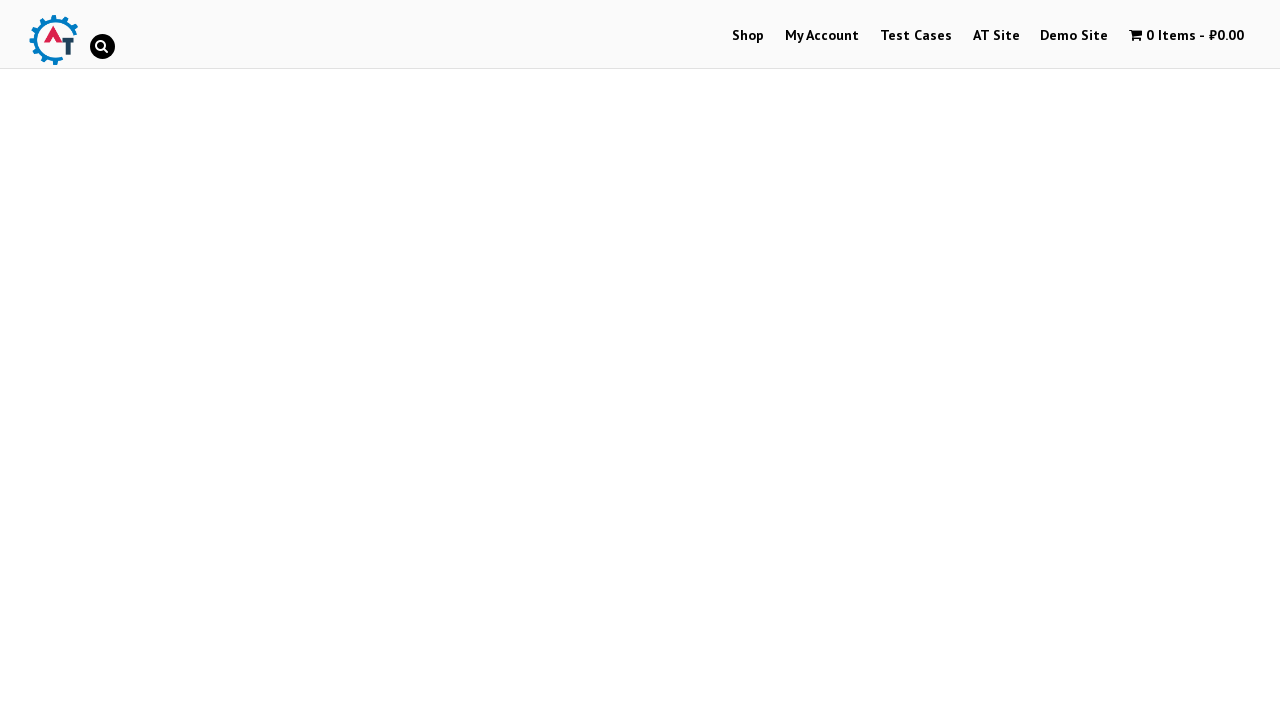

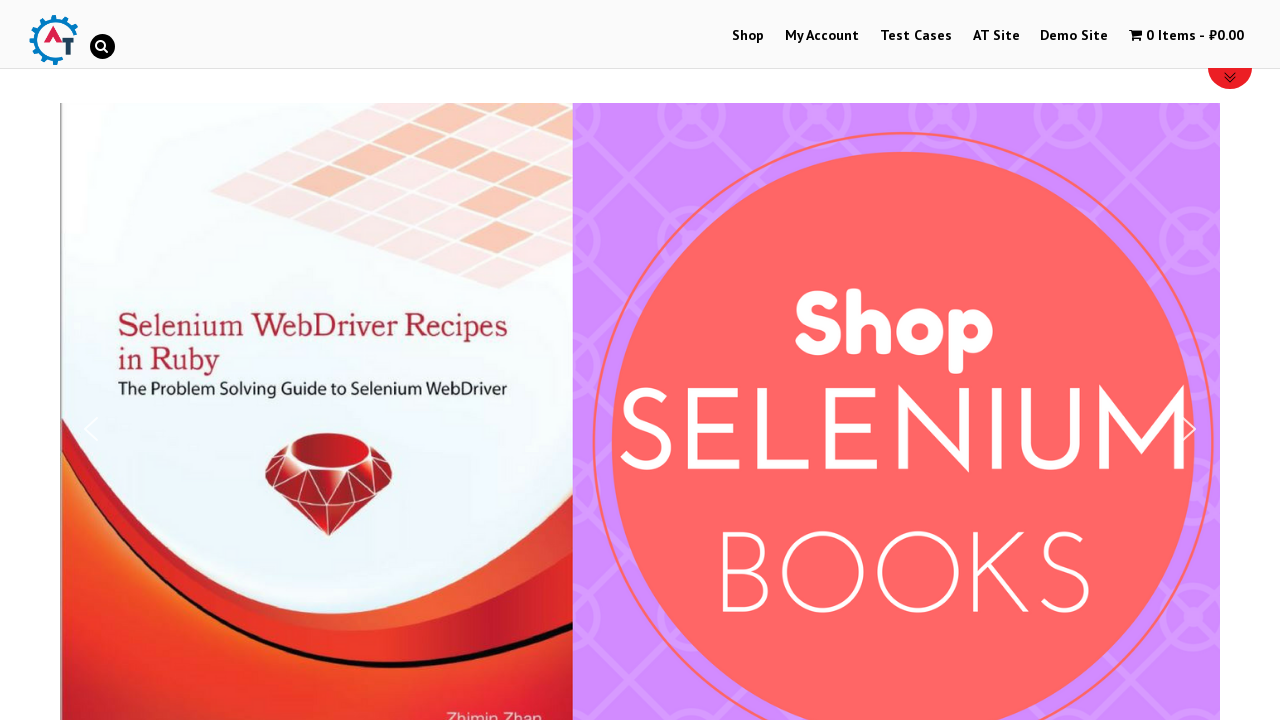